Tests that toggle and label controls are hidden when editing a todo item

Starting URL: https://demo.playwright.dev/todomvc

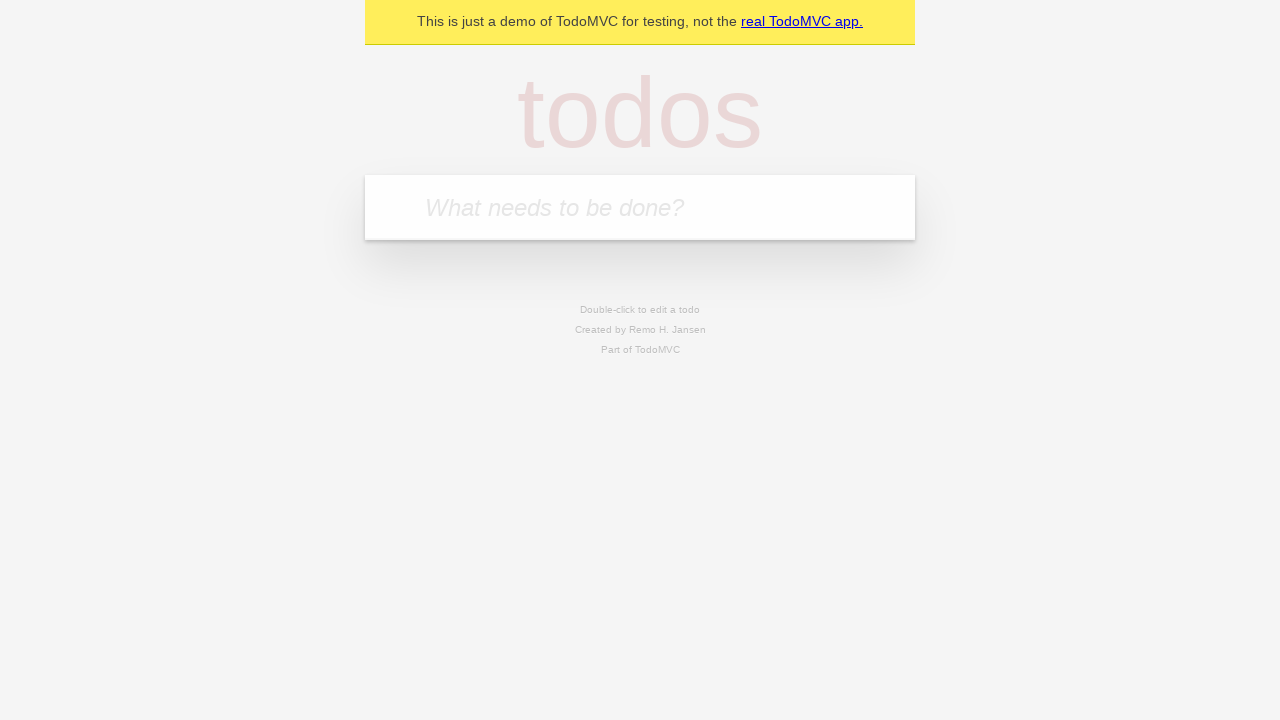

Filled new todo field with 'buy some cheese' on .new-todo
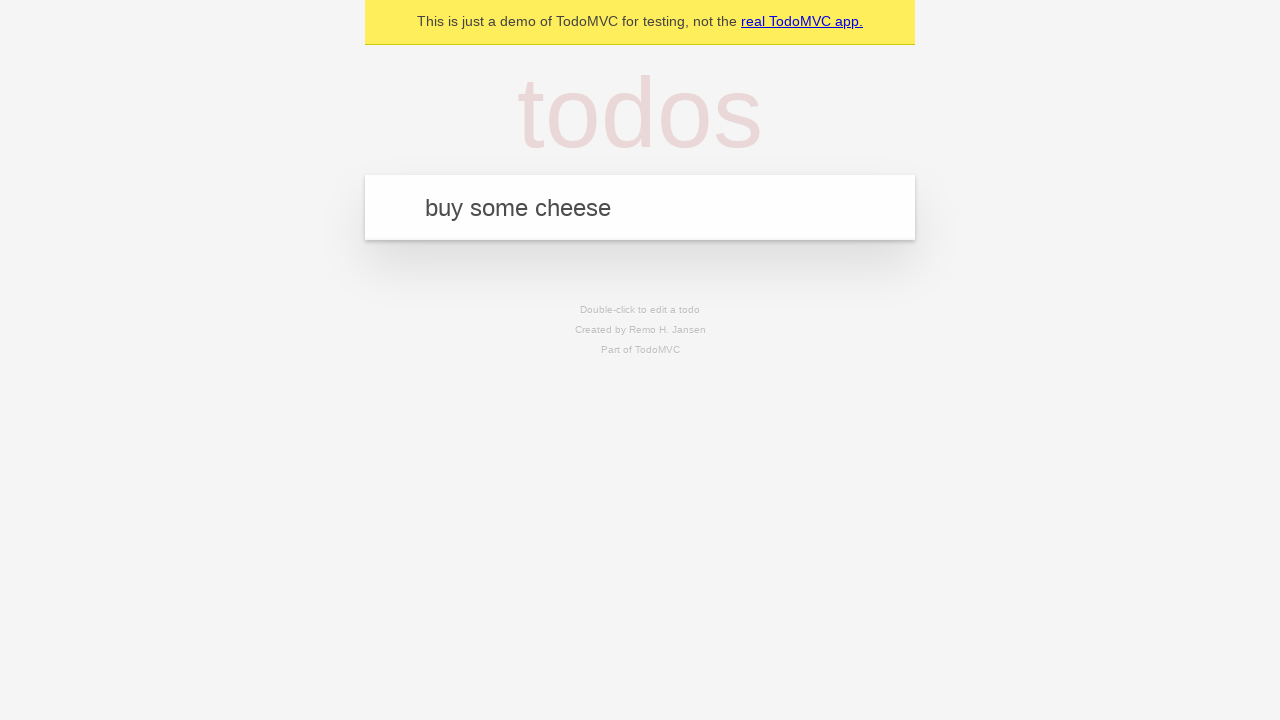

Pressed Enter to create first todo item on .new-todo
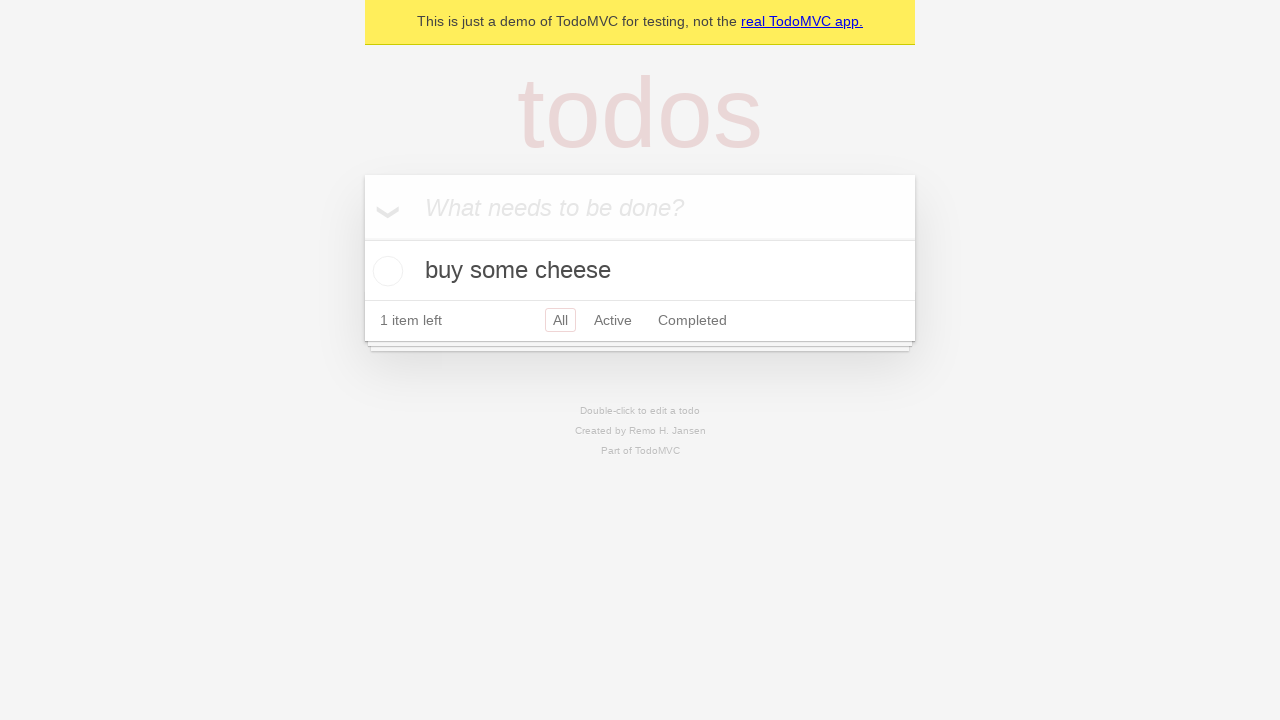

Filled new todo field with 'feed the cat' on .new-todo
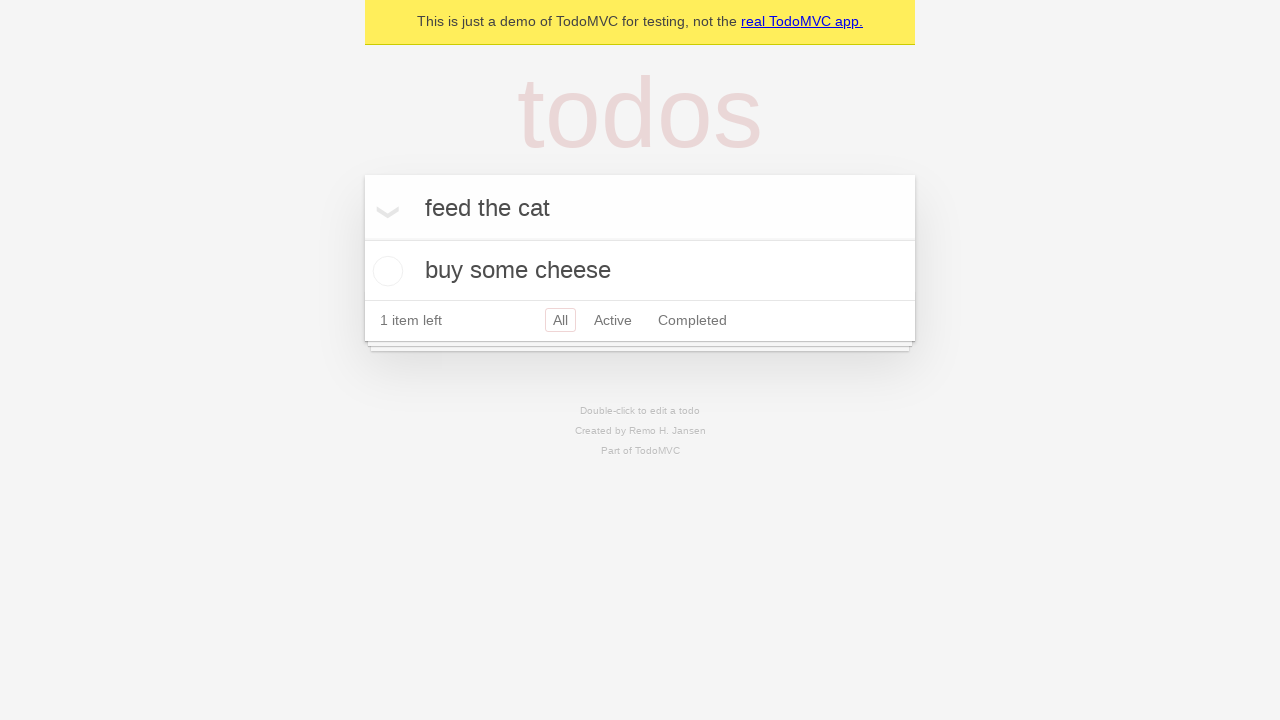

Pressed Enter to create second todo item on .new-todo
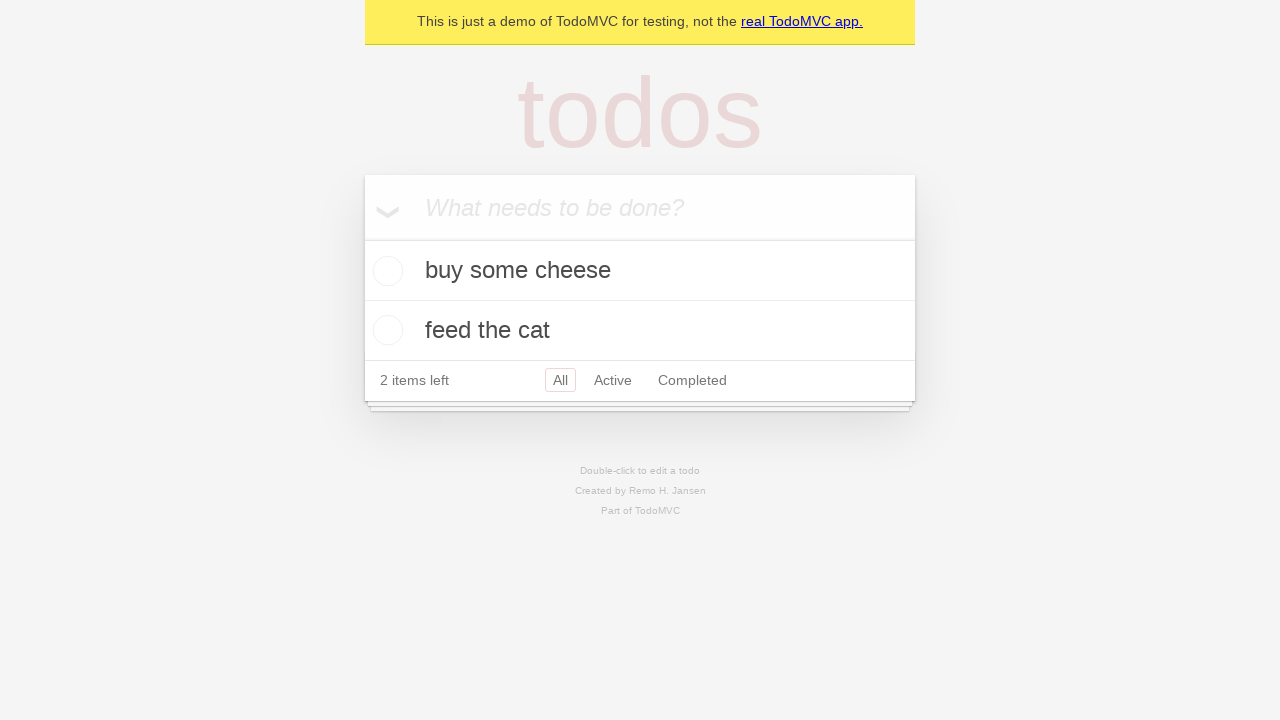

Filled new todo field with 'book a doctors appointment' on .new-todo
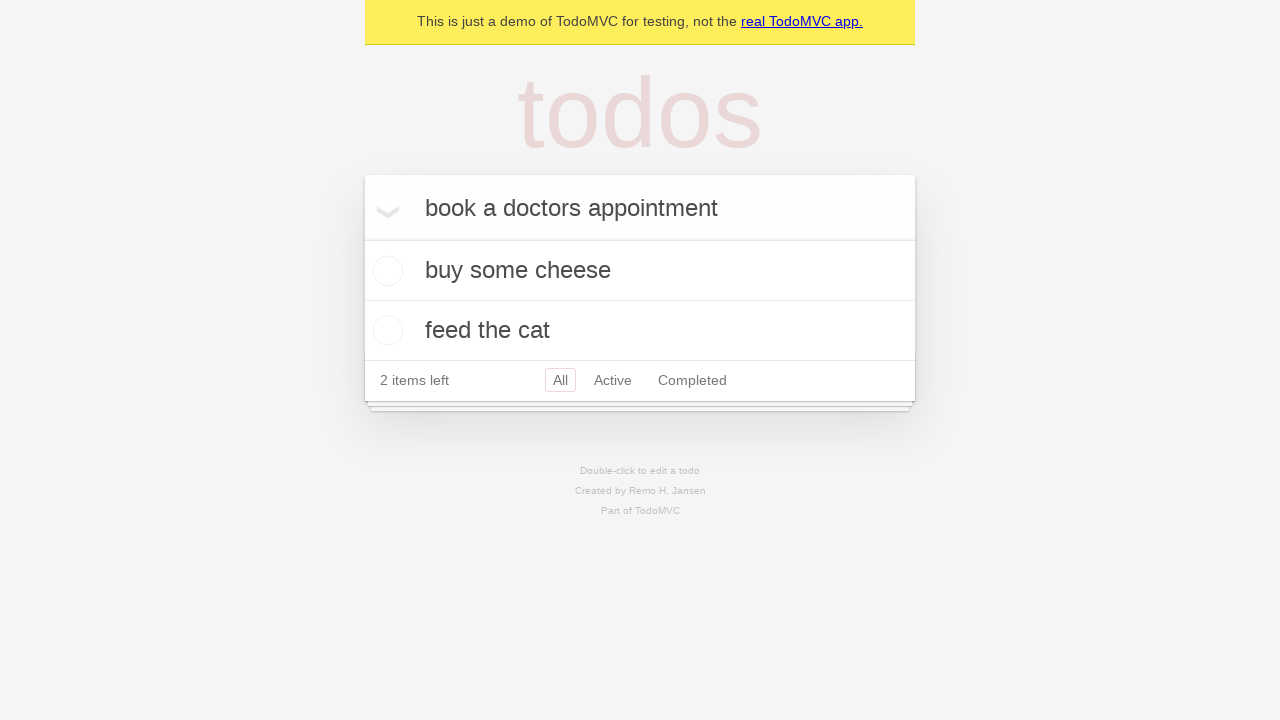

Pressed Enter to create third todo item on .new-todo
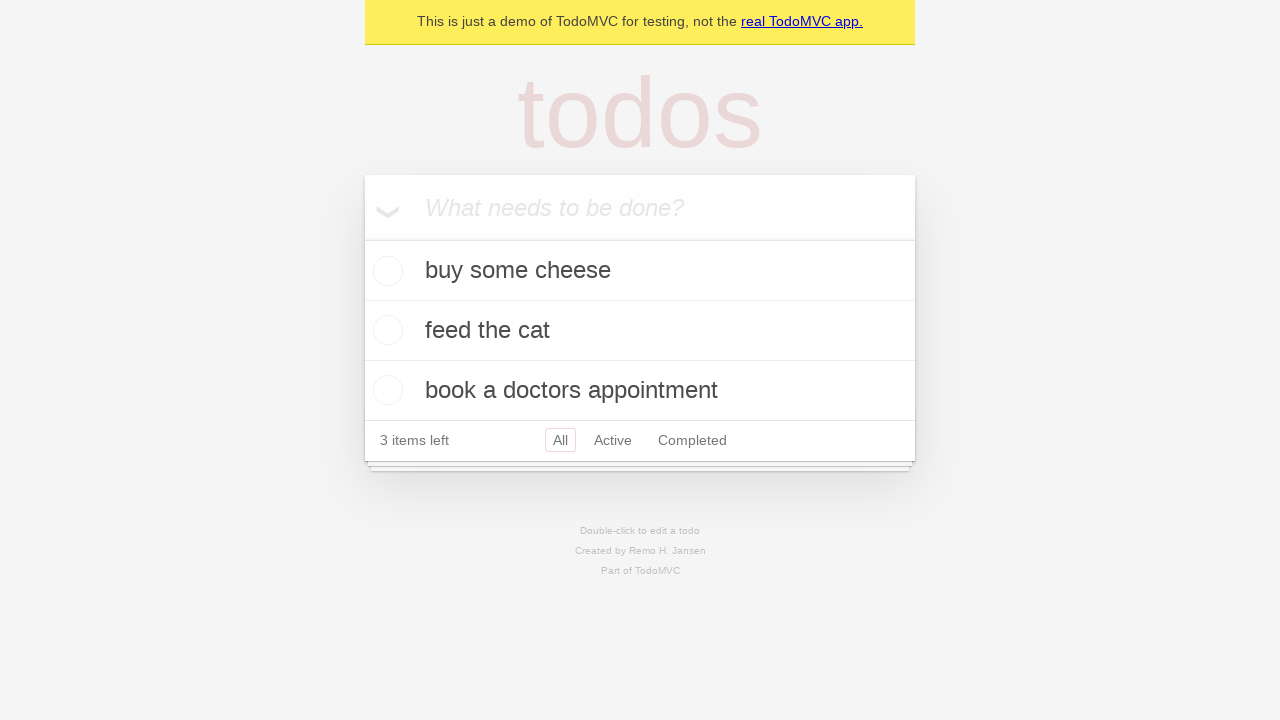

Third todo item appeared in the list
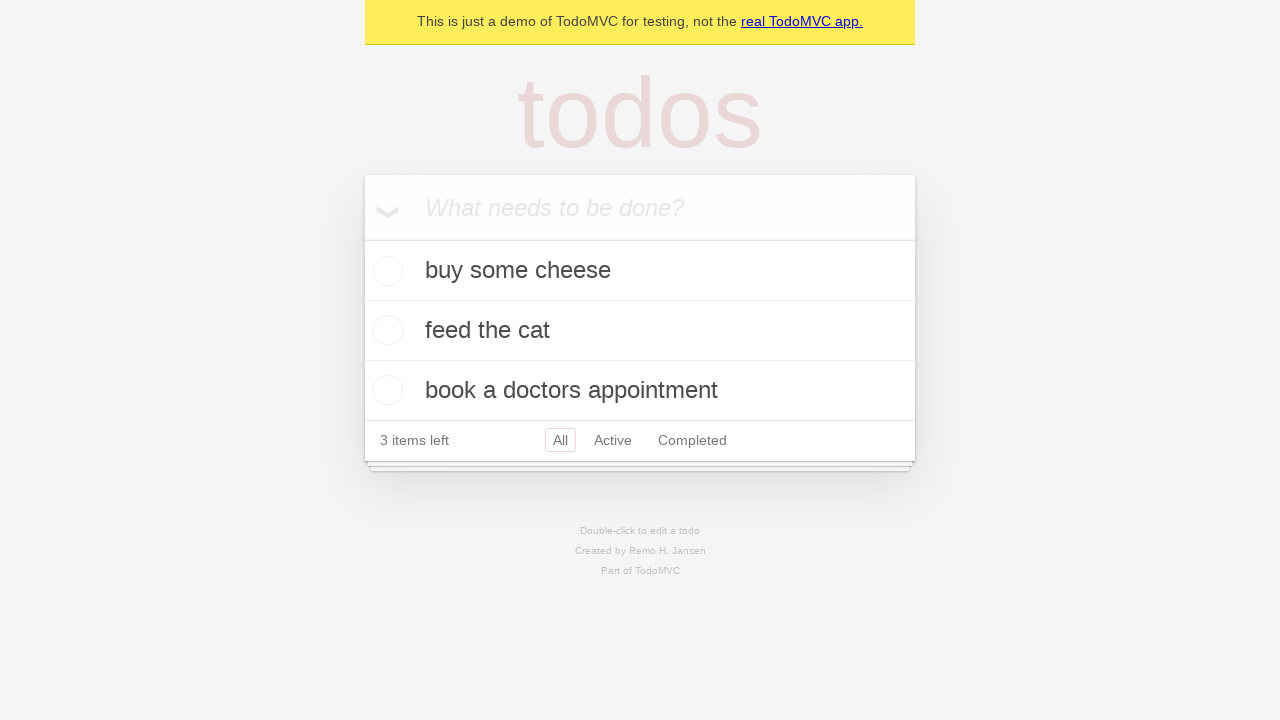

Double-clicked second todo item to enter edit mode at (640, 331) on .todo-list li >> nth=1
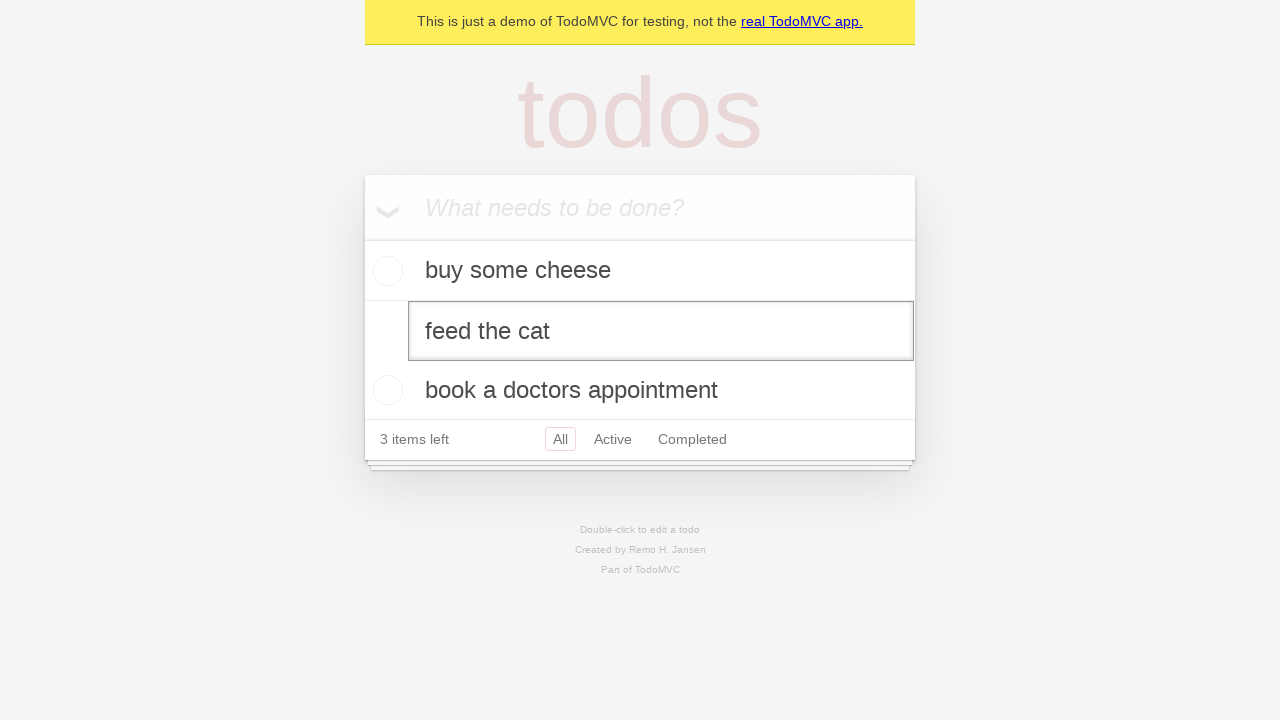

Edit field appeared, confirming edit mode is active
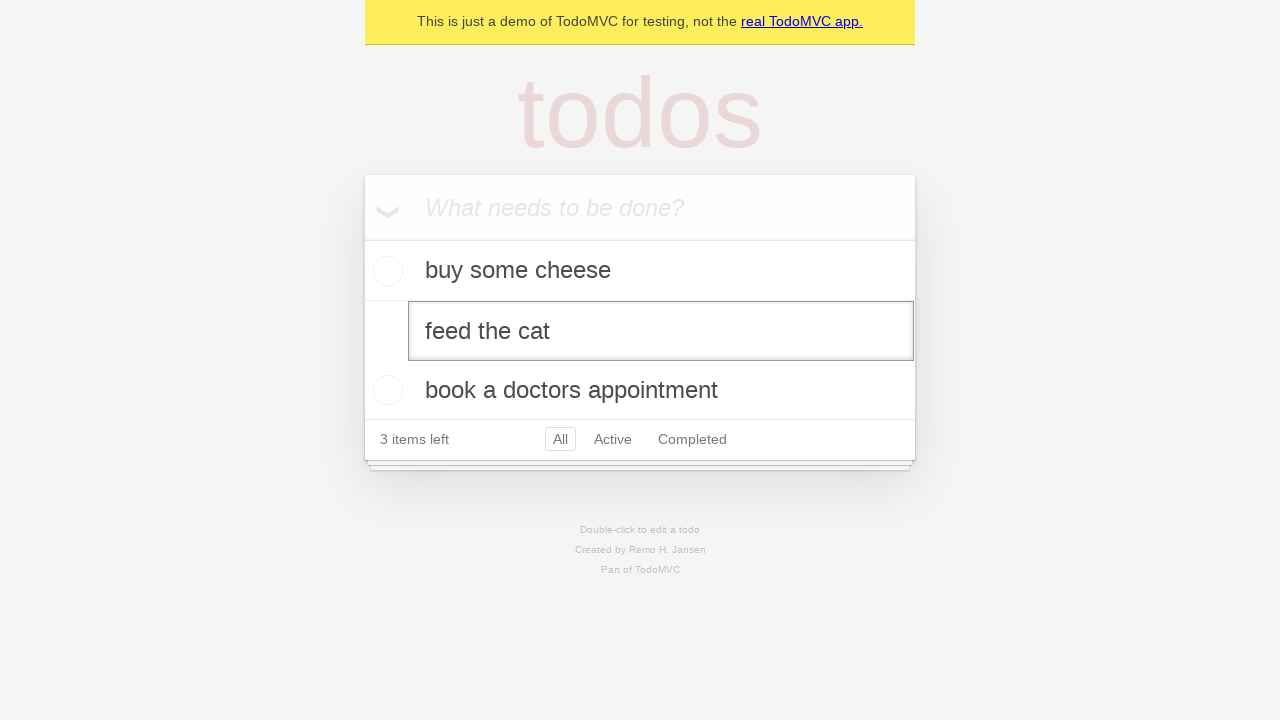

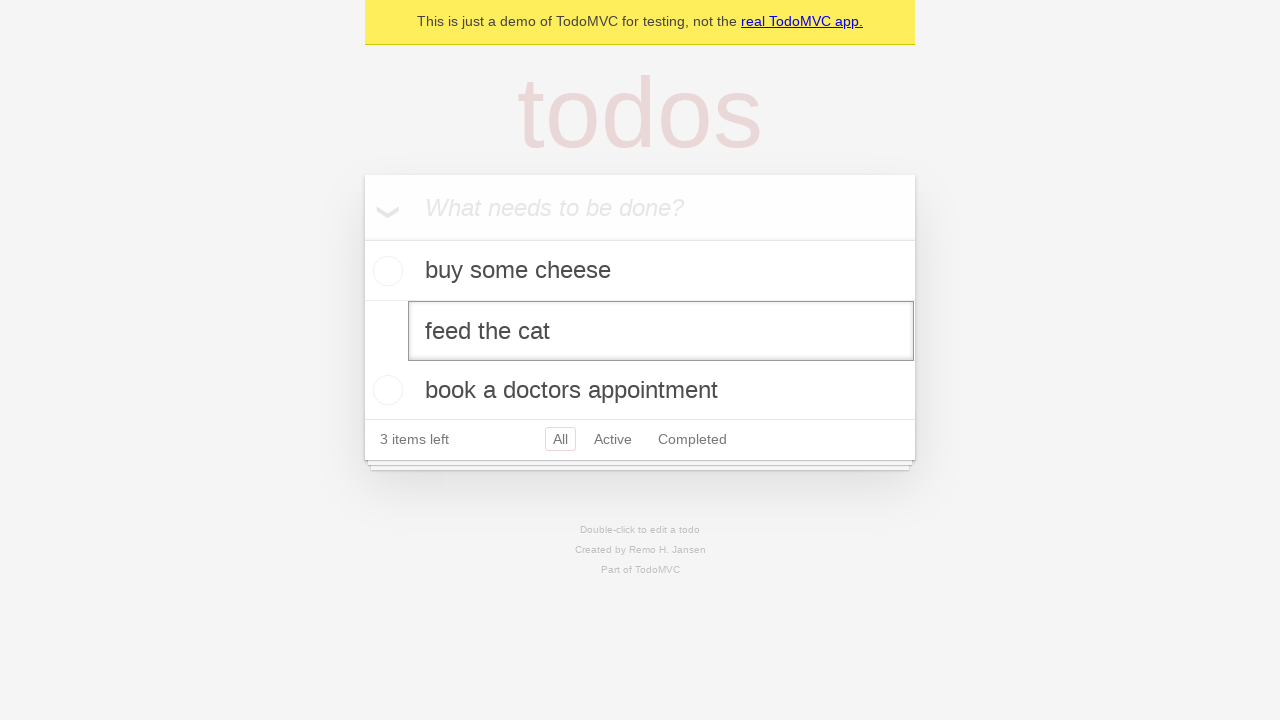